Tests explicit wait functionality by waiting for a button to become clickable, clicking it, and verifying that a success message appears containing the word "successful".

Starting URL: http://suninjuly.github.io/wait2.html

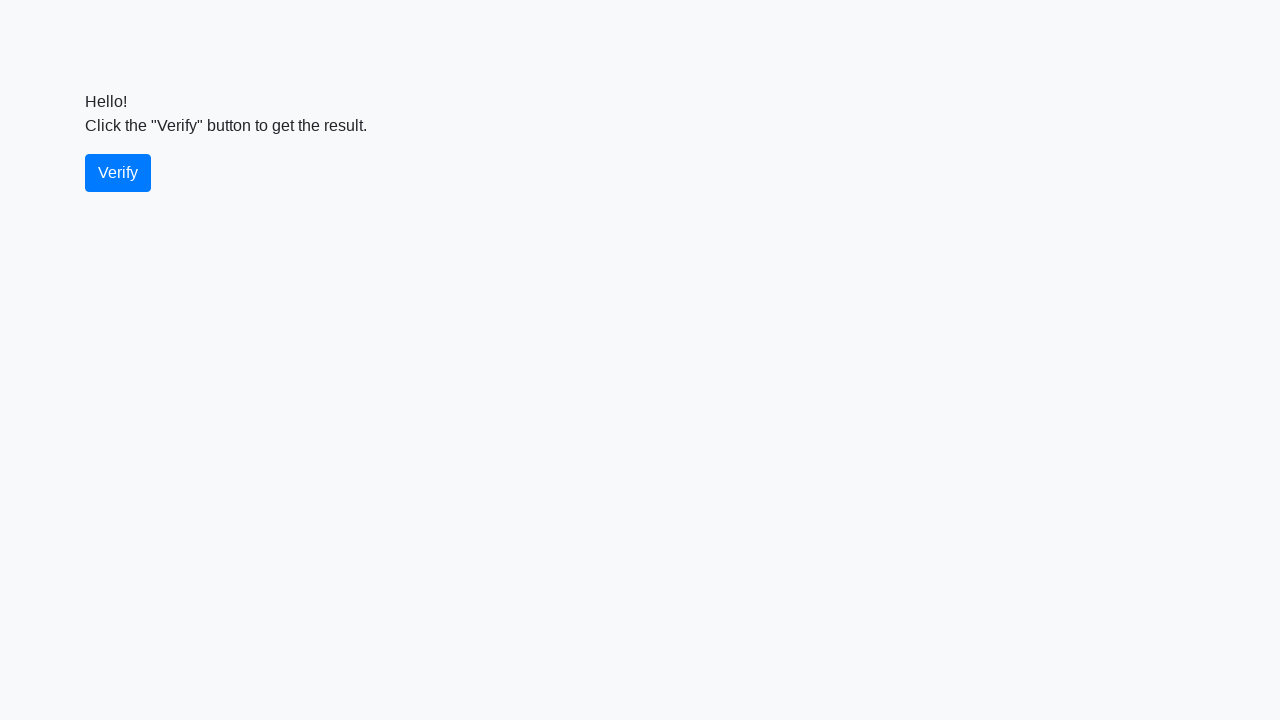

Verify button became visible
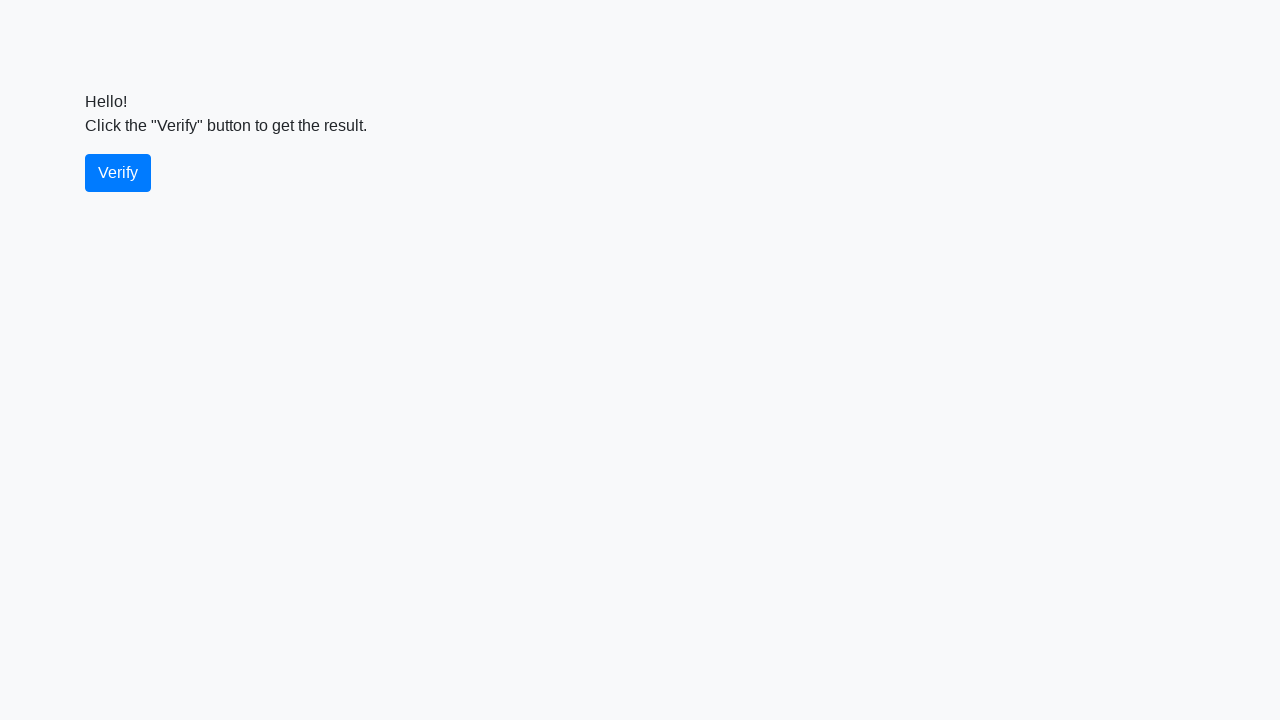

Clicked the verify button at (118, 173) on #verify
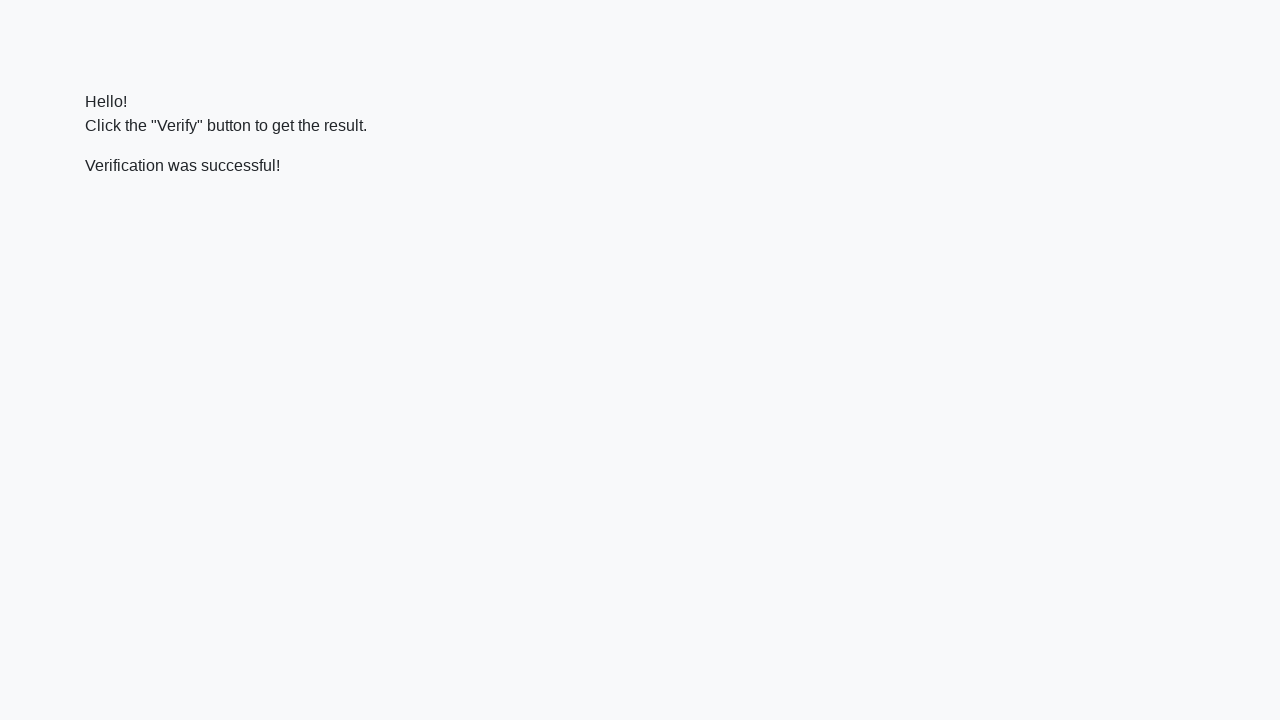

Success message became visible
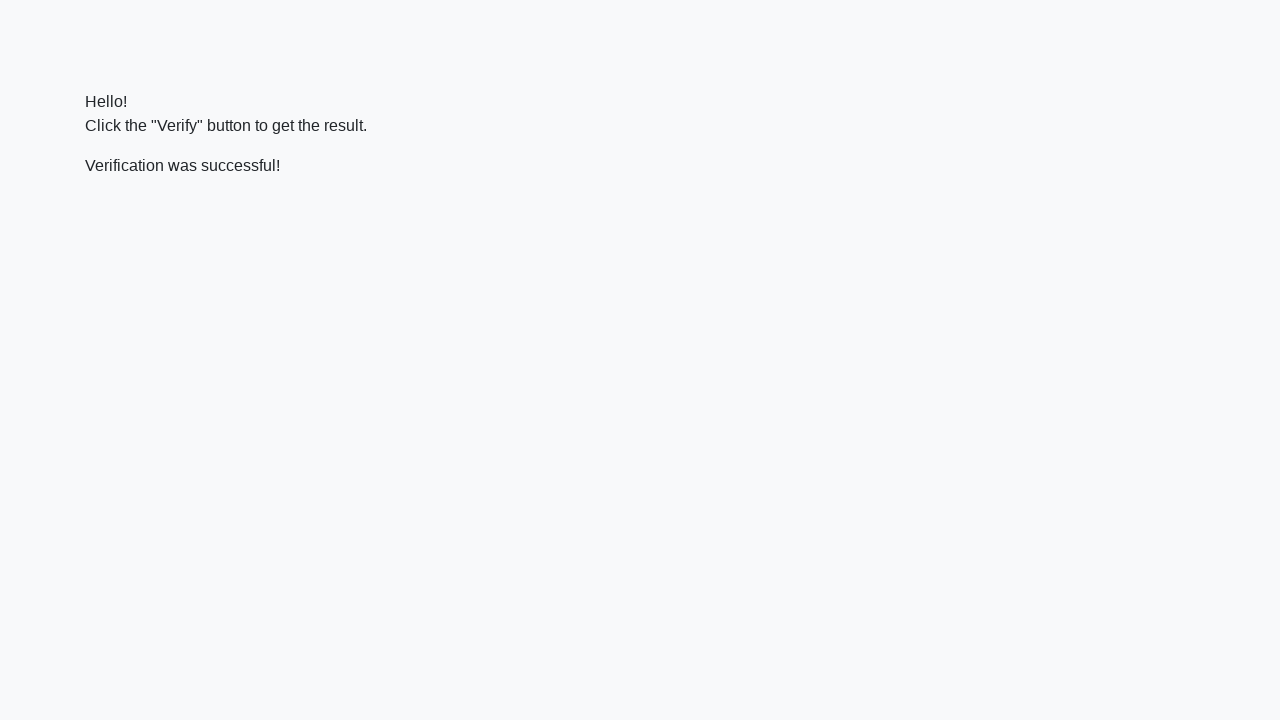

Verified success message contains 'successful'
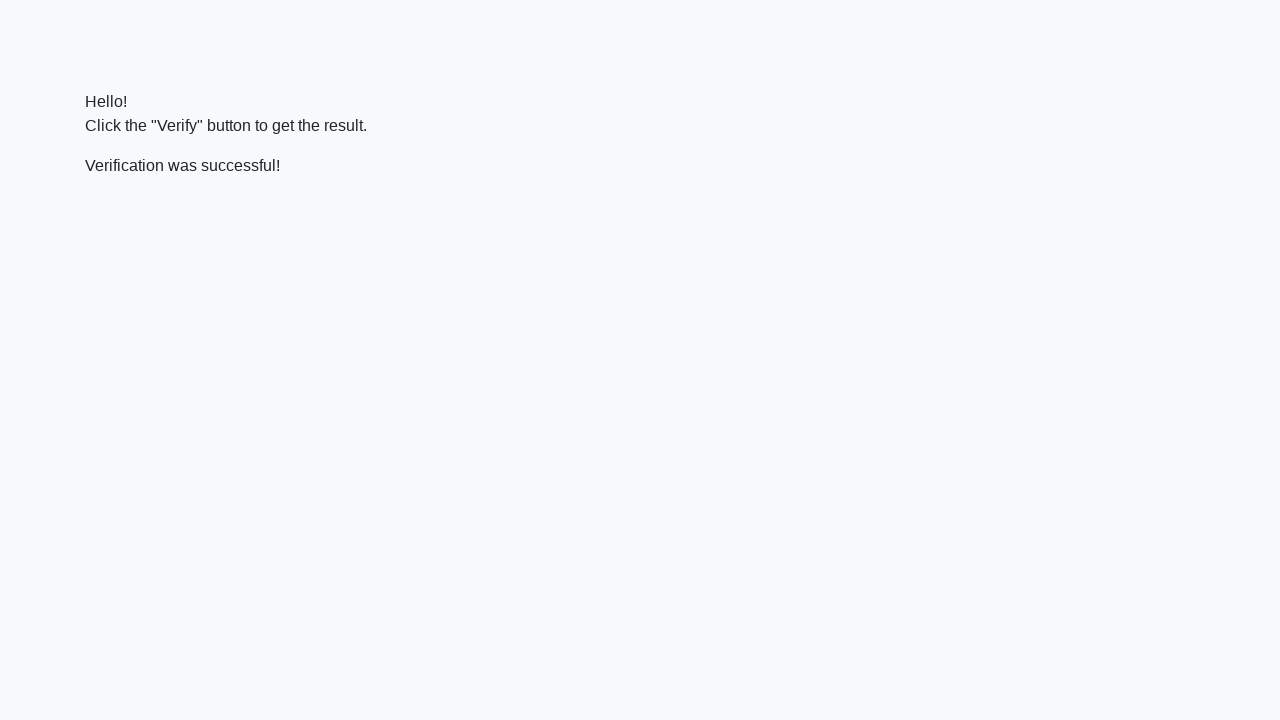

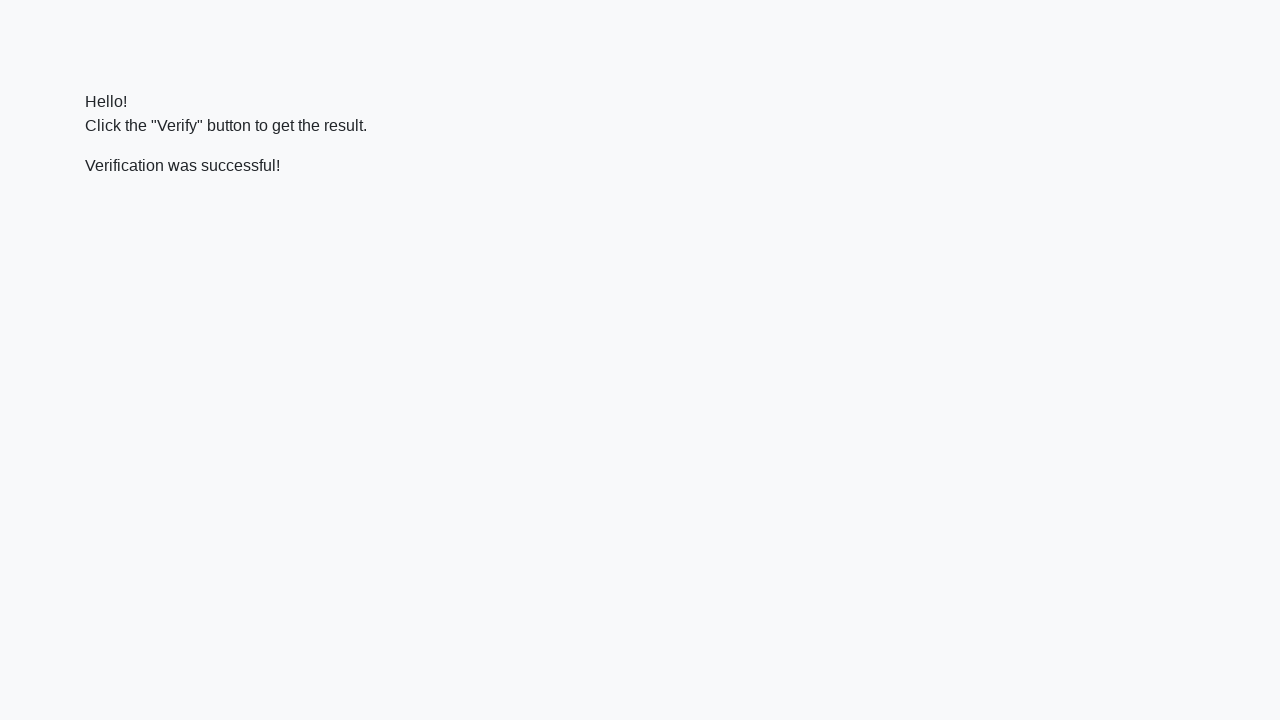